Tests different mouse click actions (single click, double click, and right click) on dedicated buttons on a demo page to verify click functionality.

Starting URL: http://sahitest.com/demo/clicks.htm

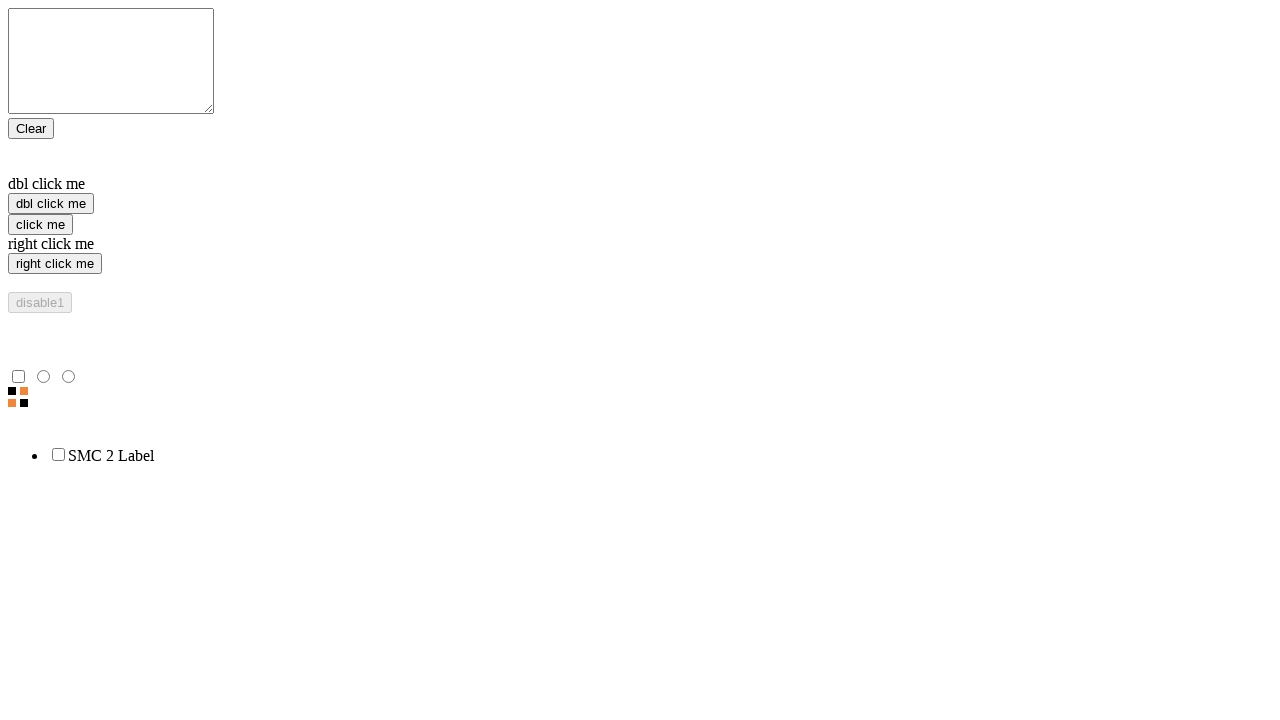

Located single click button
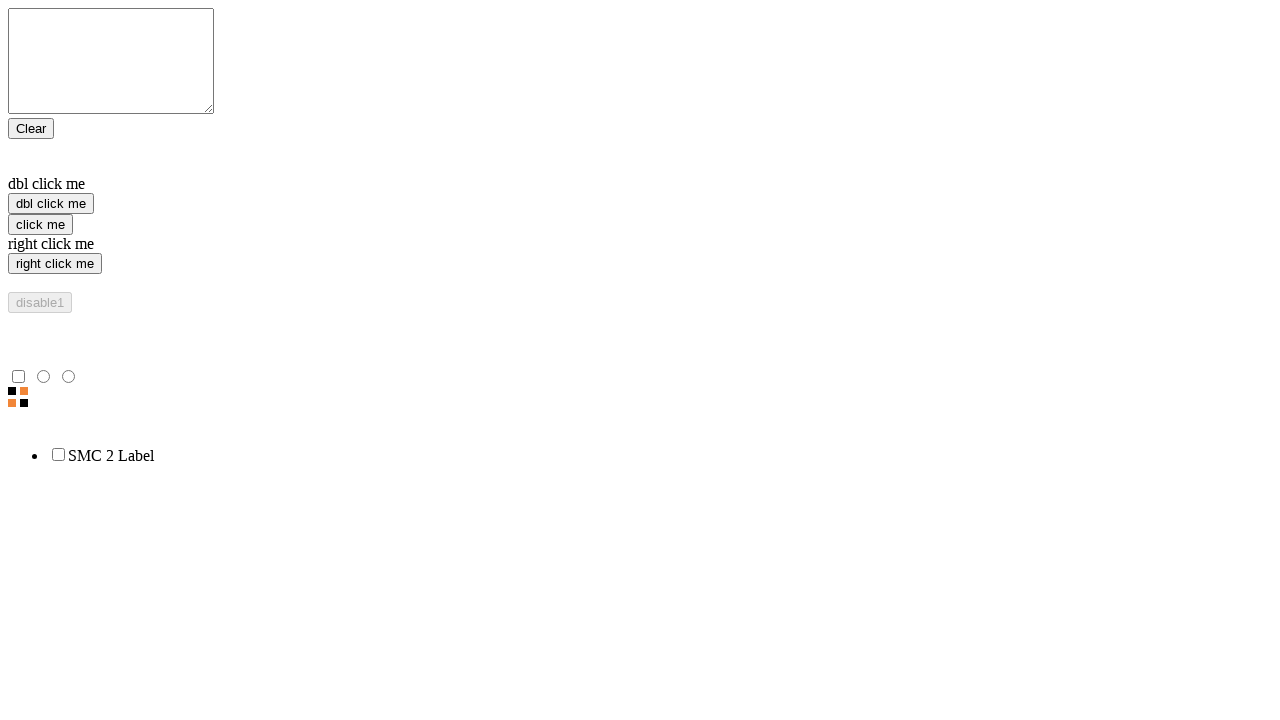

Located double click button
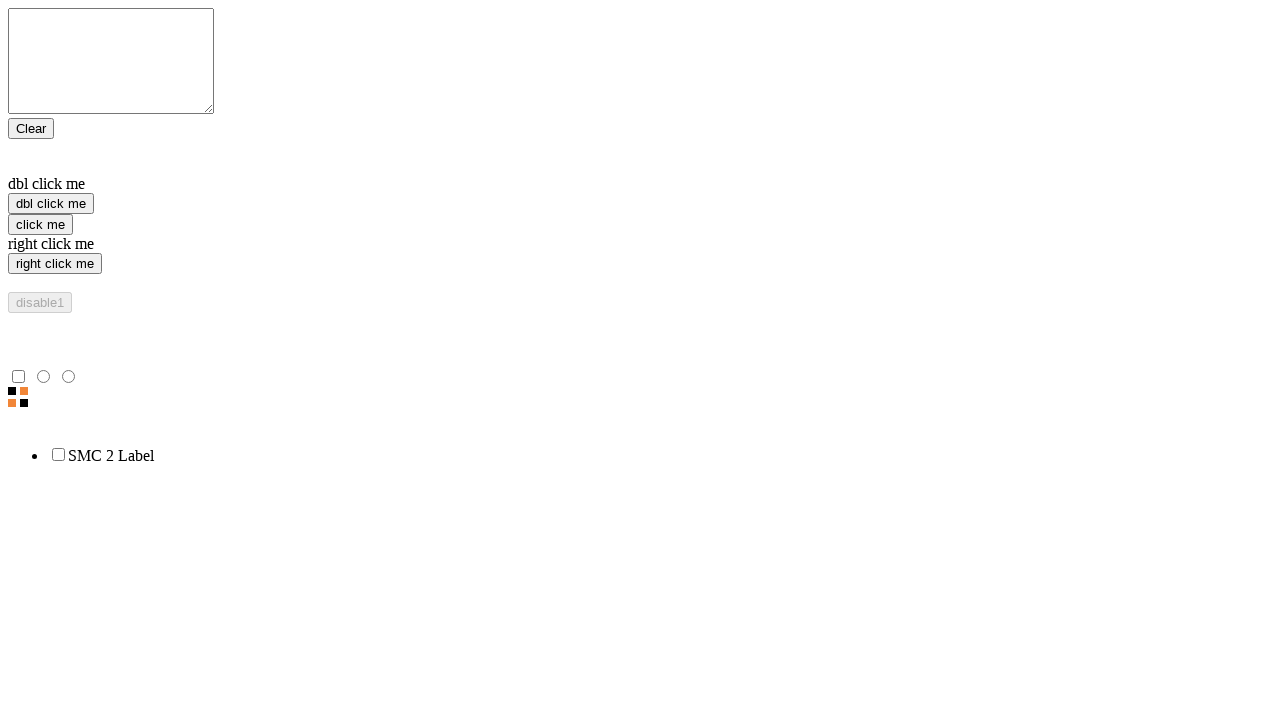

Located right click button
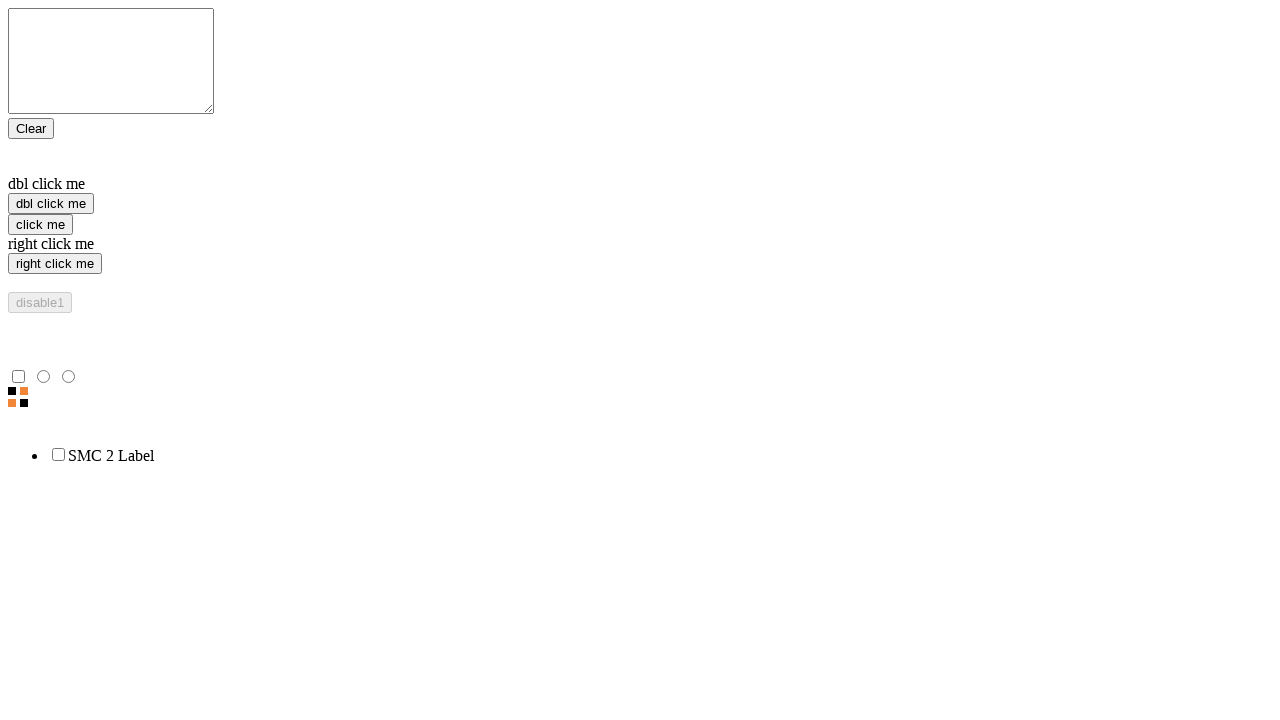

Performed single click on 'click me' button at (40, 224) on xpath=//input[@value="click me"]
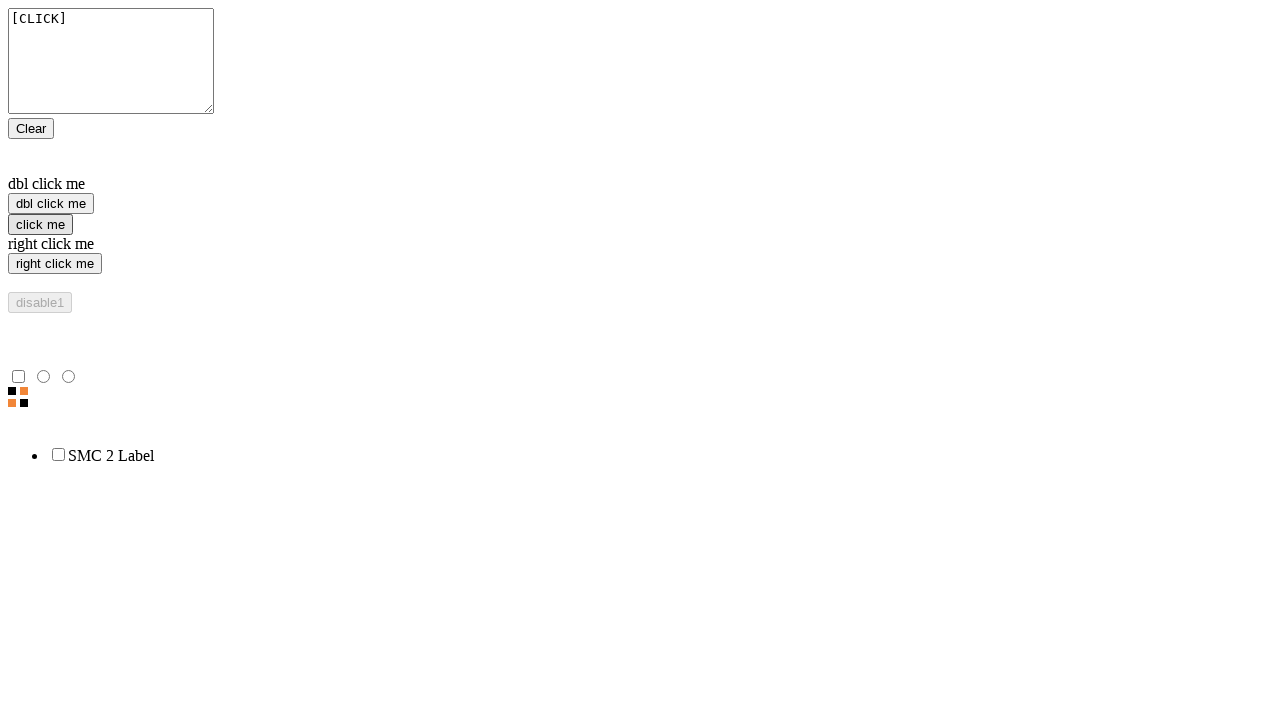

Performed double click on 'dbl click me' button at (51, 204) on xpath=//input[@value="dbl click me"]
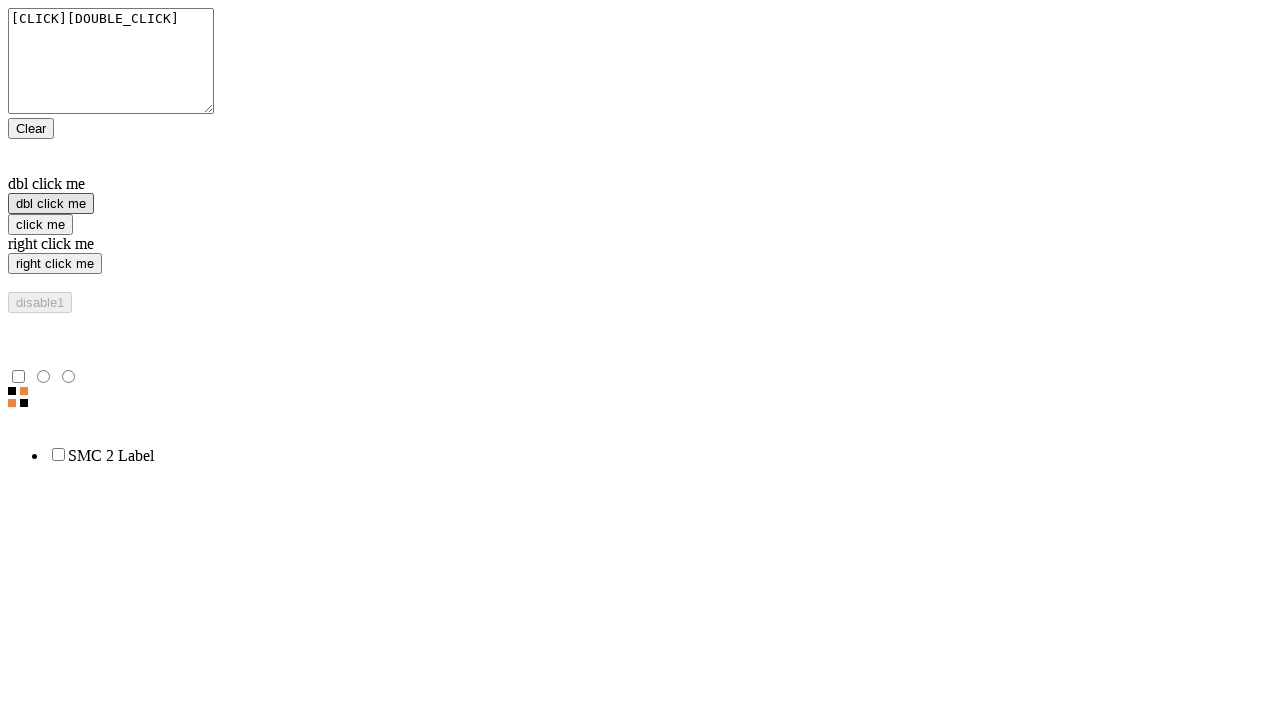

Performed right click on 'right click me' button at (55, 264) on xpath=//input[@value="right click me"]
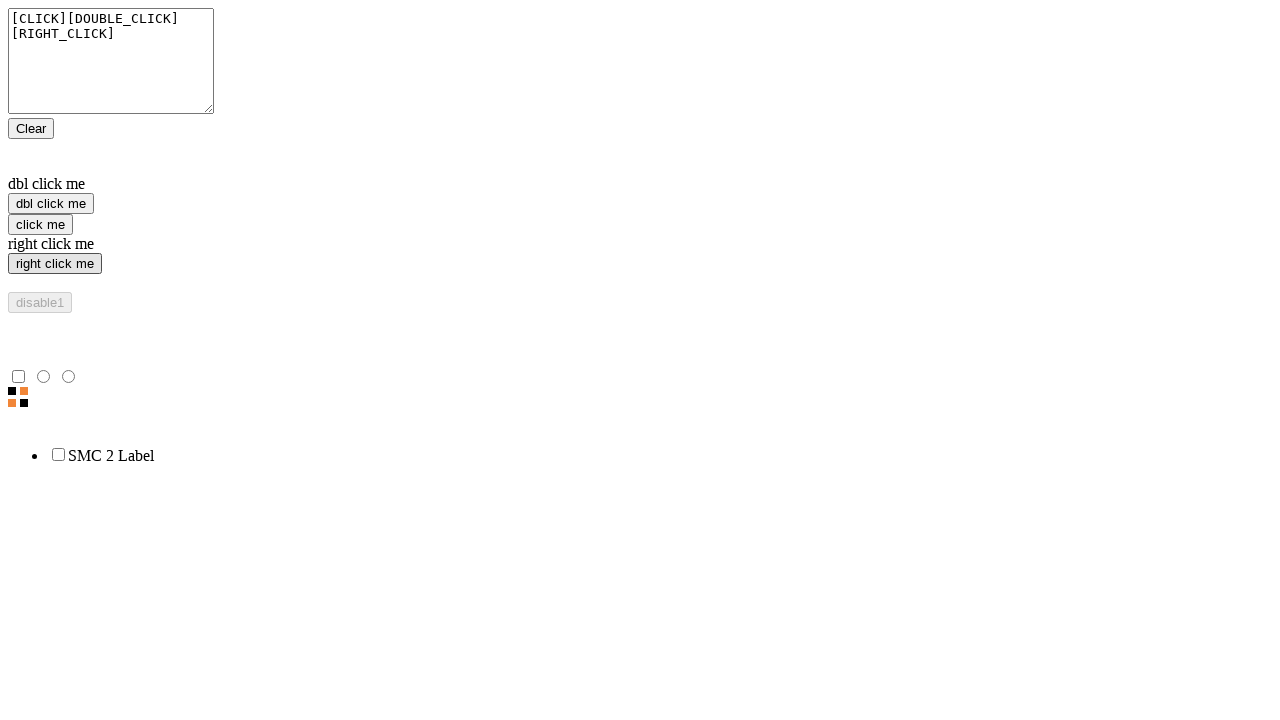

Waited 500ms for results to populate
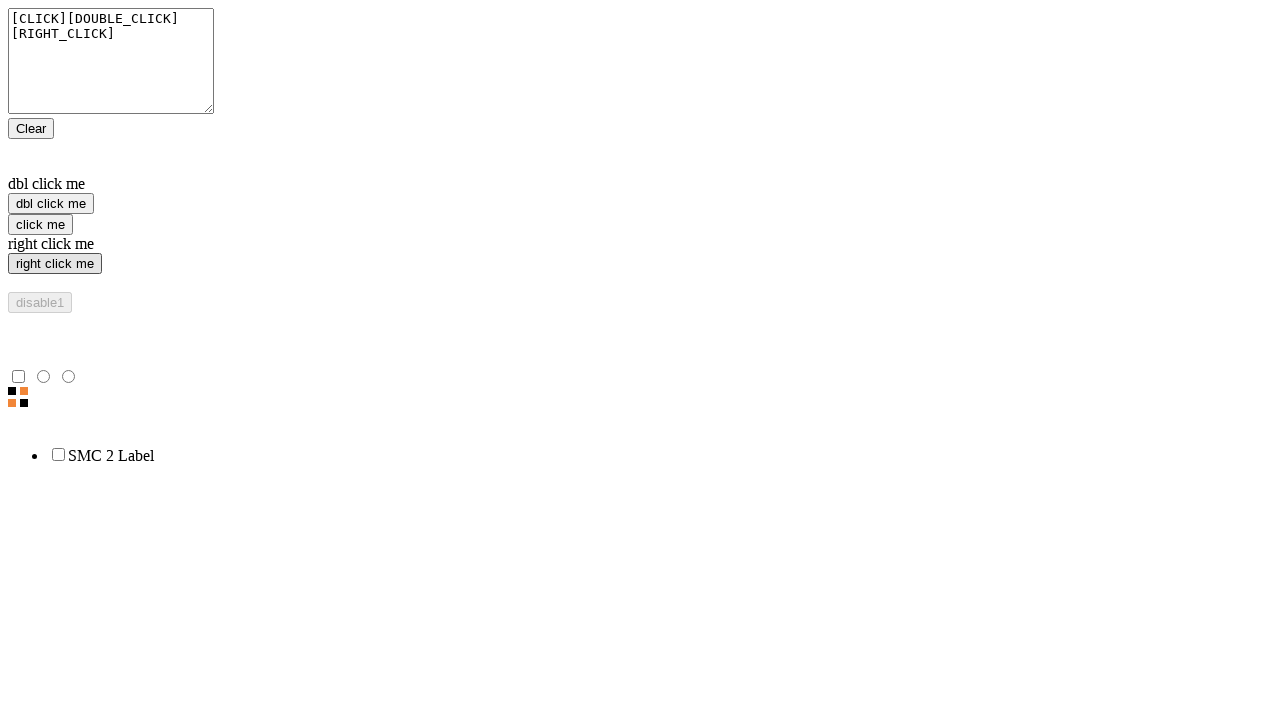

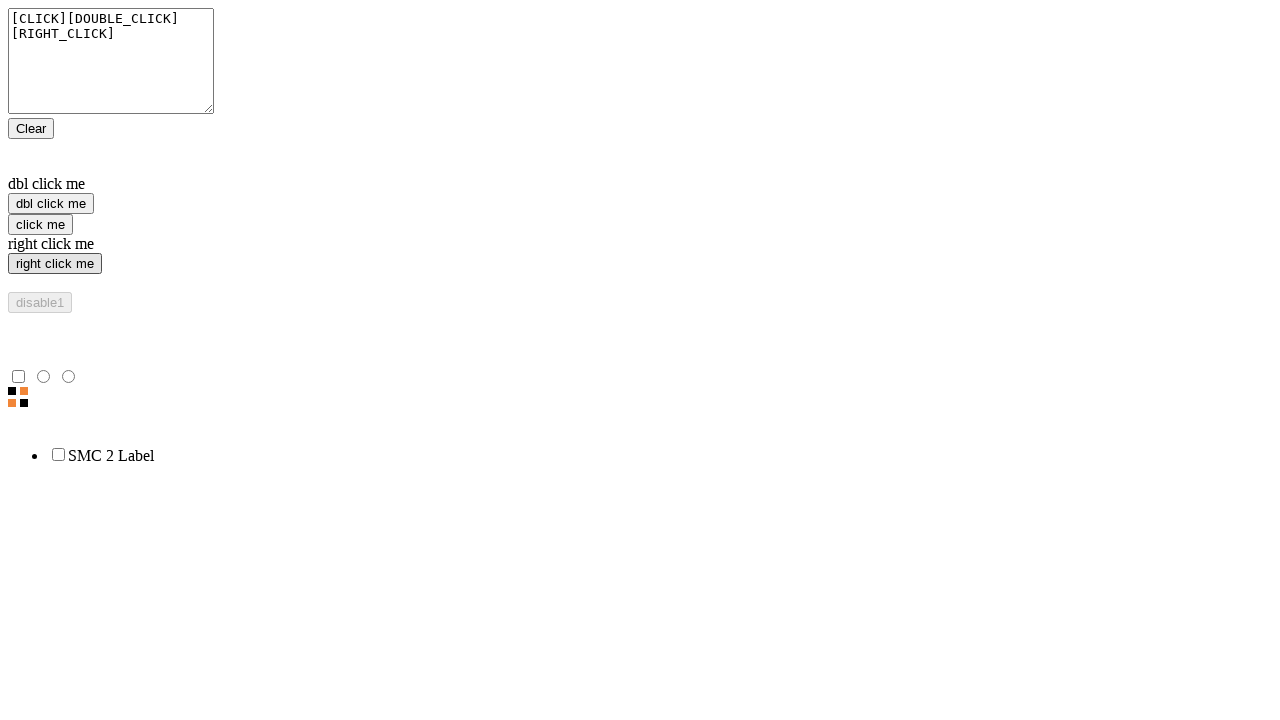